Tests the contact form functionality by navigating to the Contact Us page, filling in name, email, subject, and message fields, and submitting the form.

Starting URL: https://shopdemo.fatfreeshop.com/

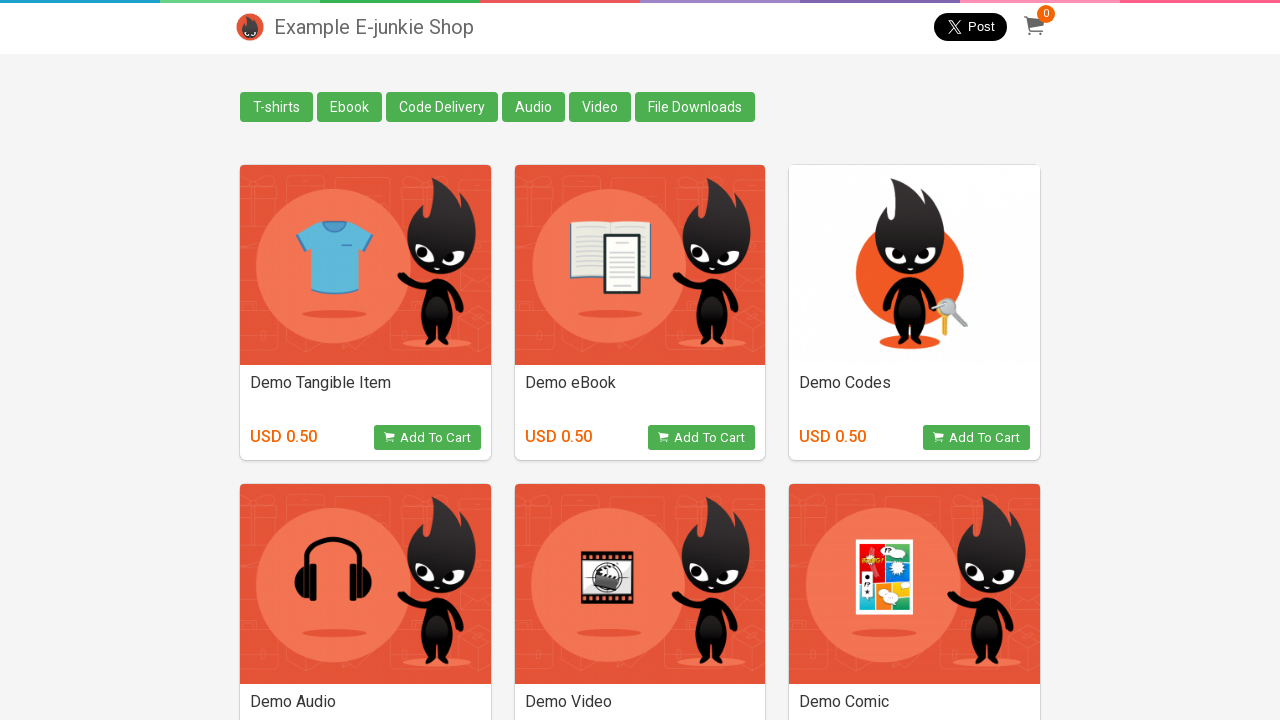

Clicked on Contact Us link at (250, 690) on xpath=/html/body/div[7]/div/div/div[1]/a
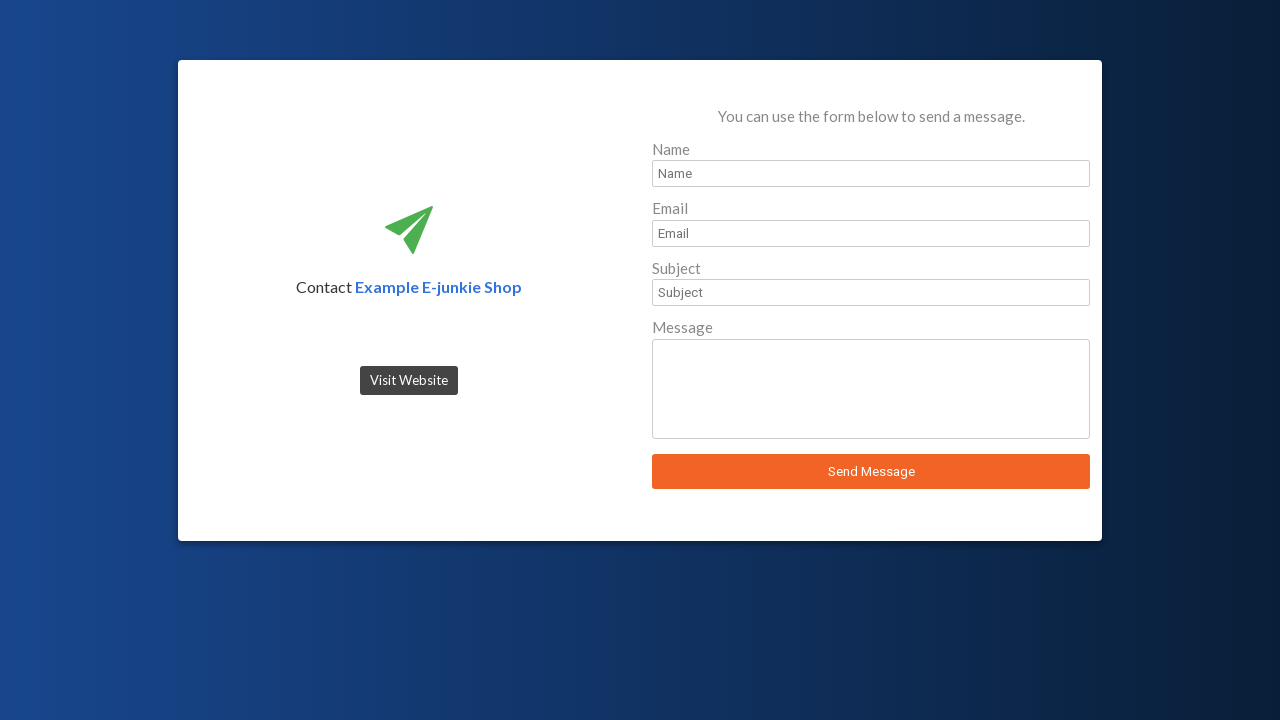

Filled in Name field with 'jondoe' on #sender_name
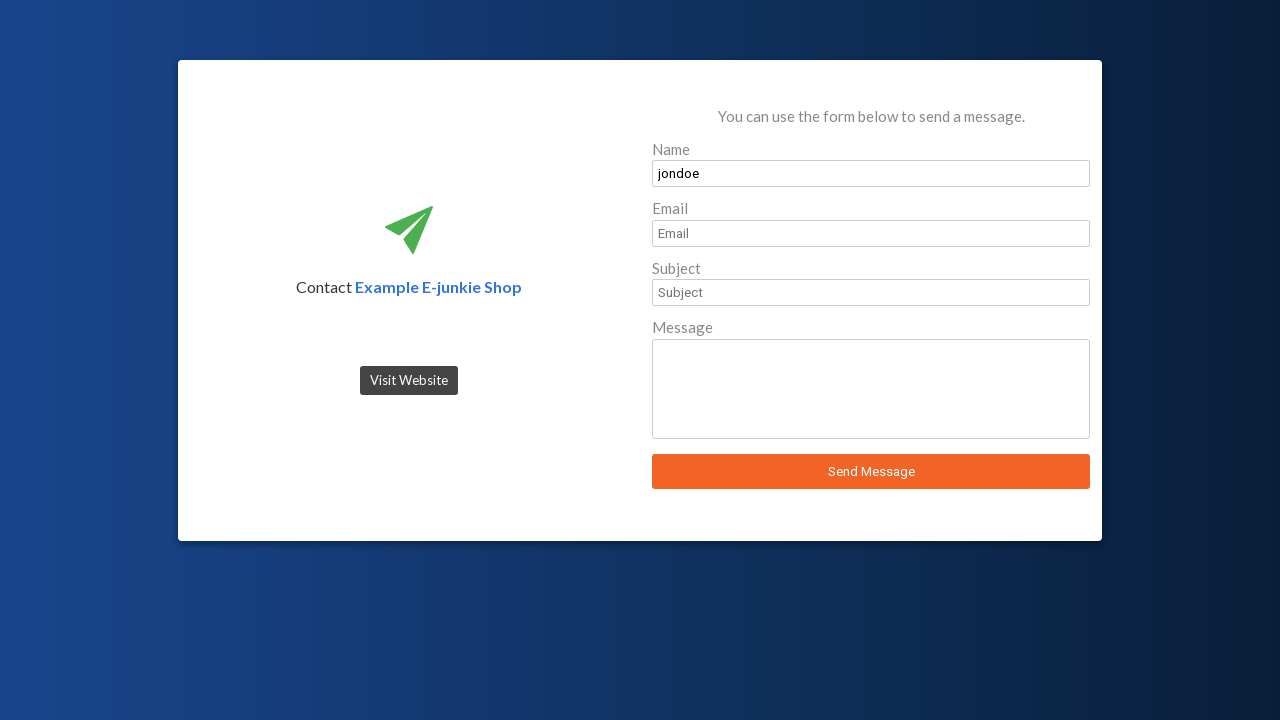

Filled in Email field with 'i.doe@test.com' on #sender_email
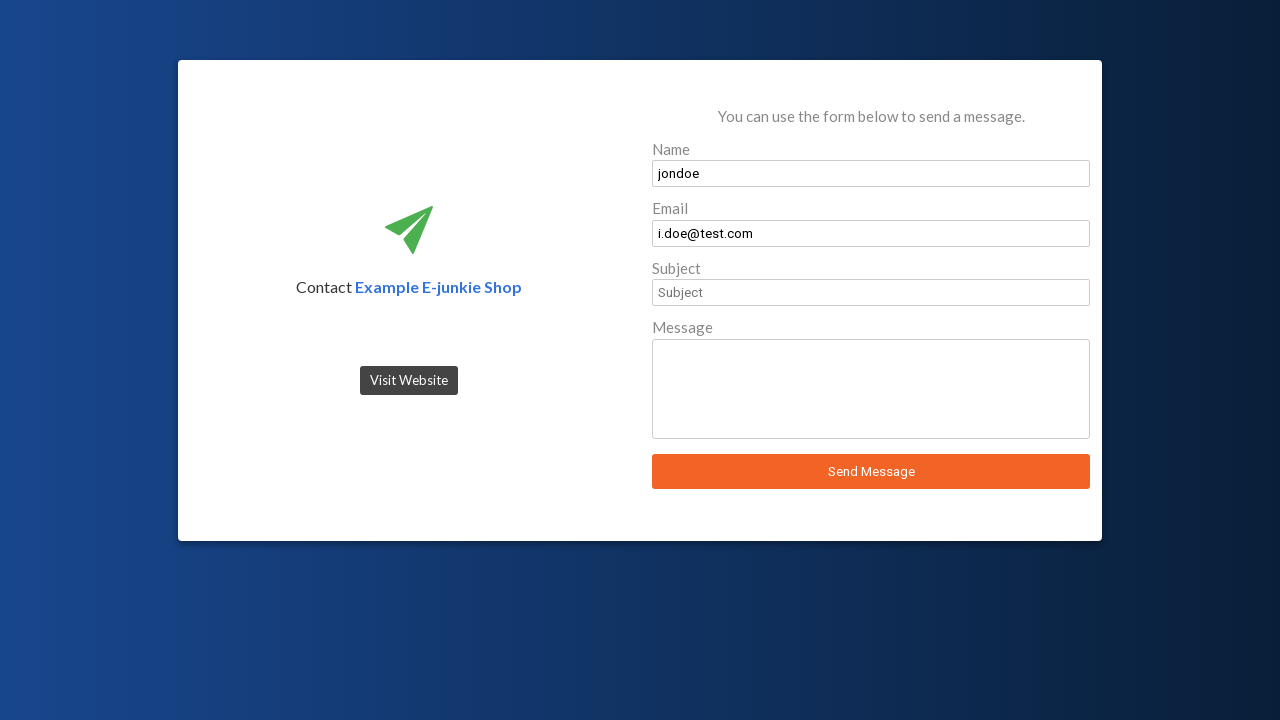

Filled in Subject field with 'blabla' on #sender_subject
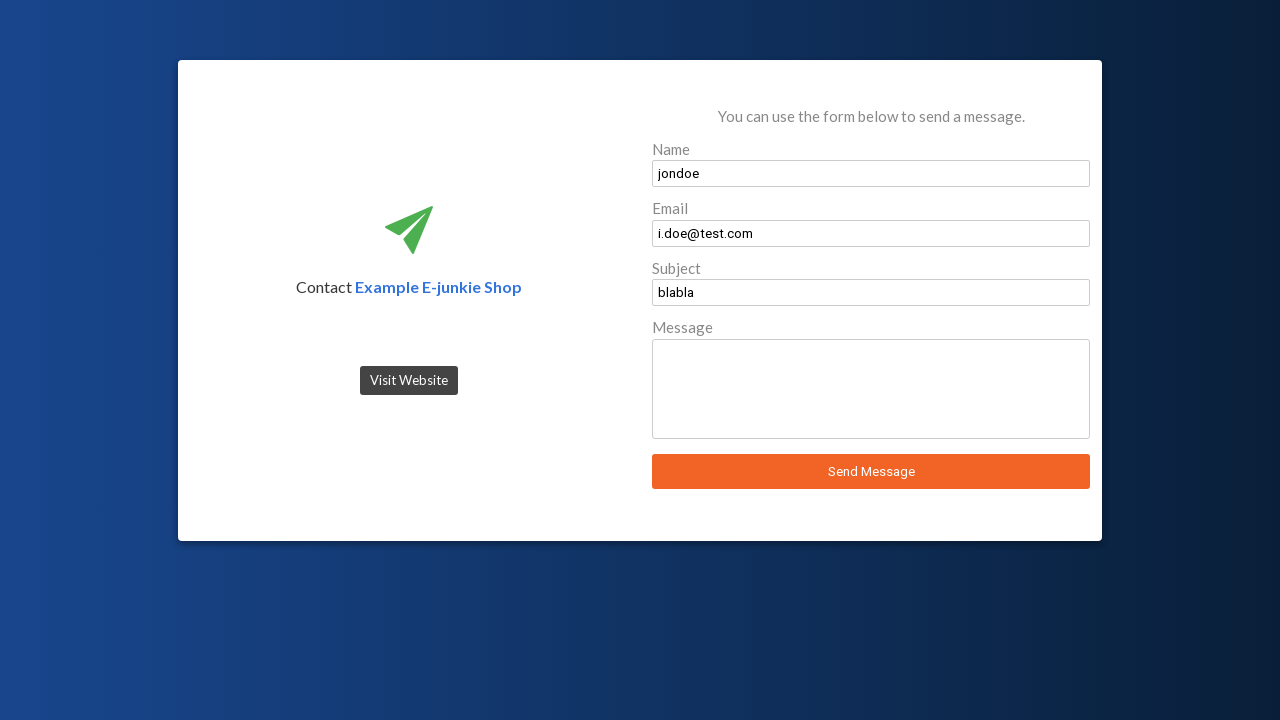

Filled in Message field with the test message on #sender_message
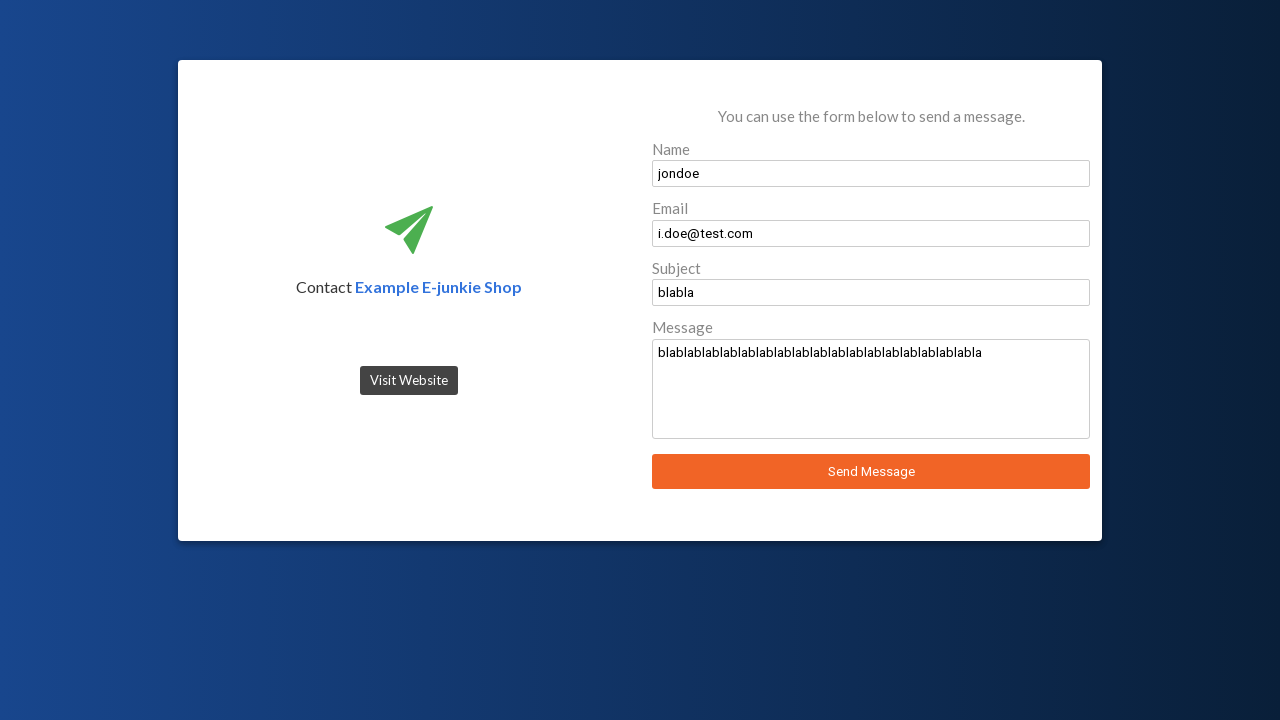

Clicked Send Message button to submit the contact form at (871, 472) on #send_message_button
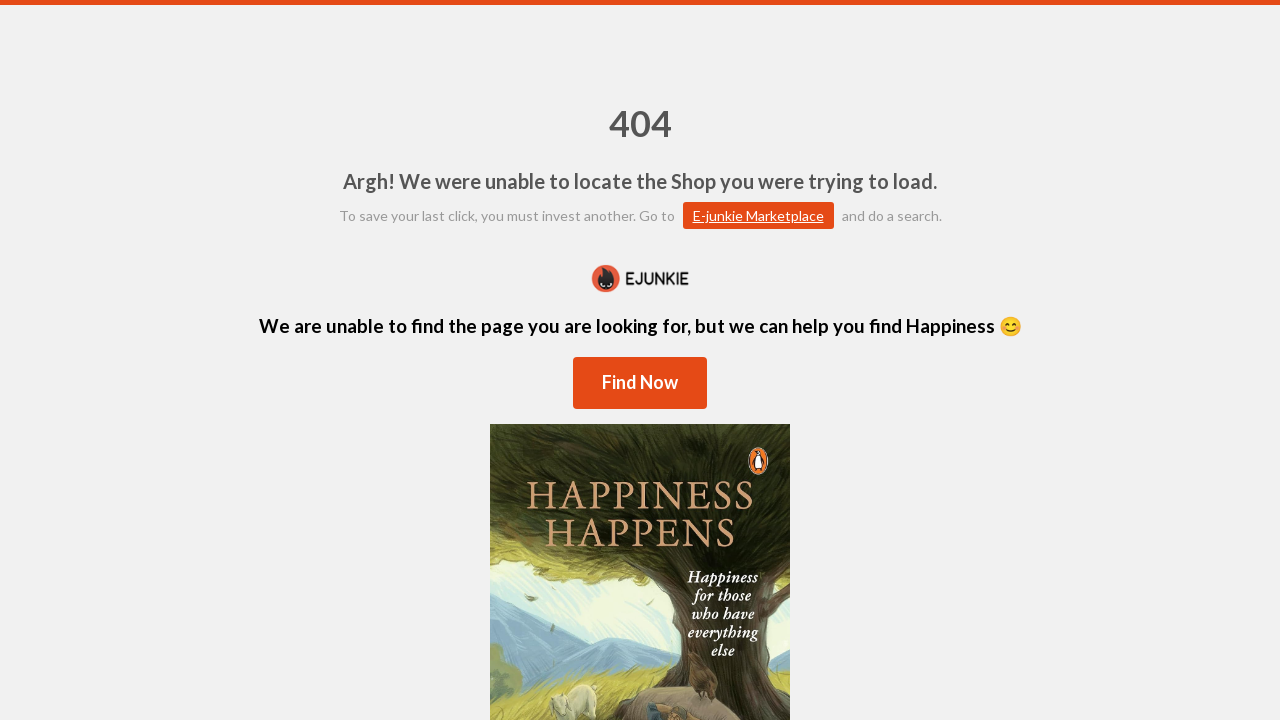

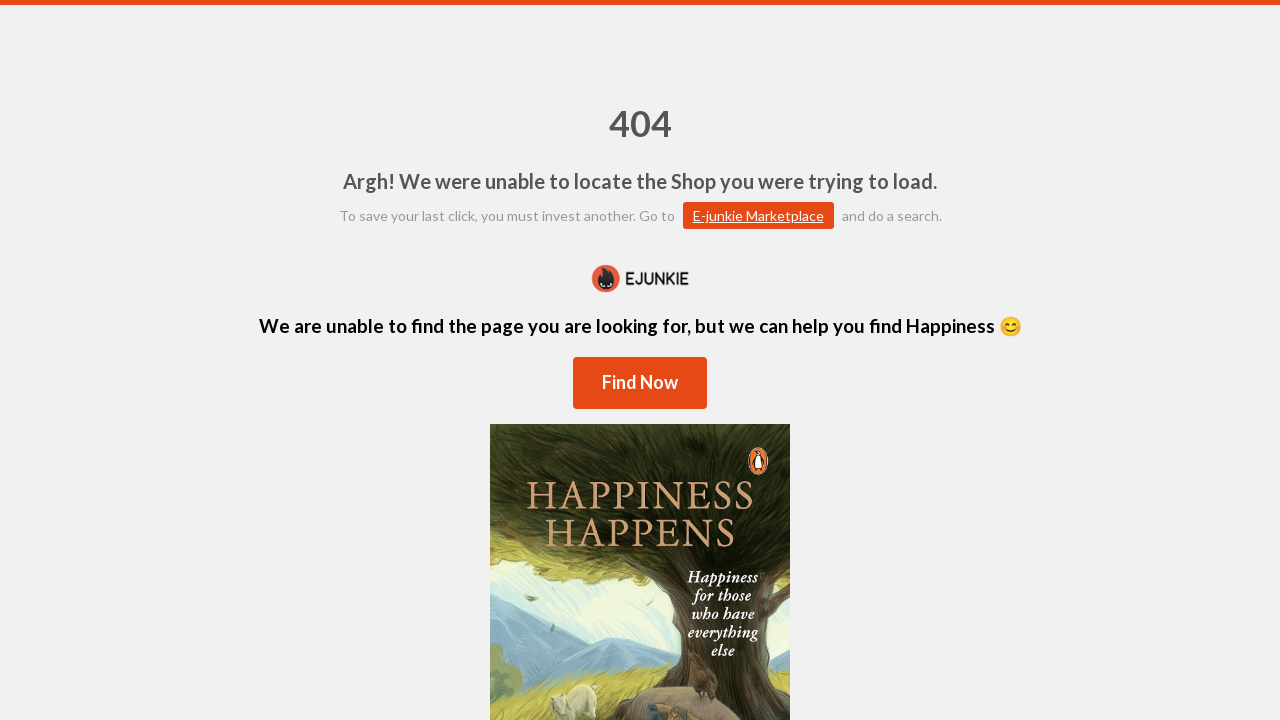